Tests calculator subtraction with zero (1 - 0 = 1)

Starting URL: https://testsheepnz.github.io/BasicCalculator.html

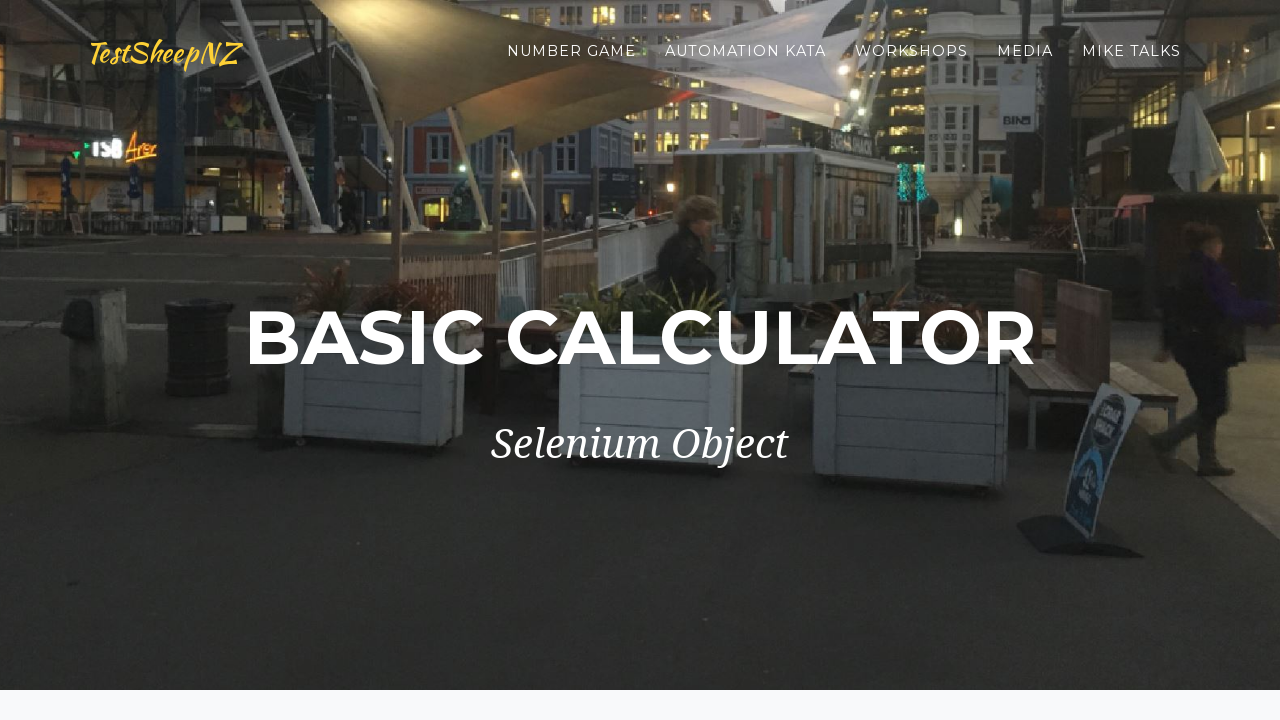

Filled first number field with '1' on #number1Field
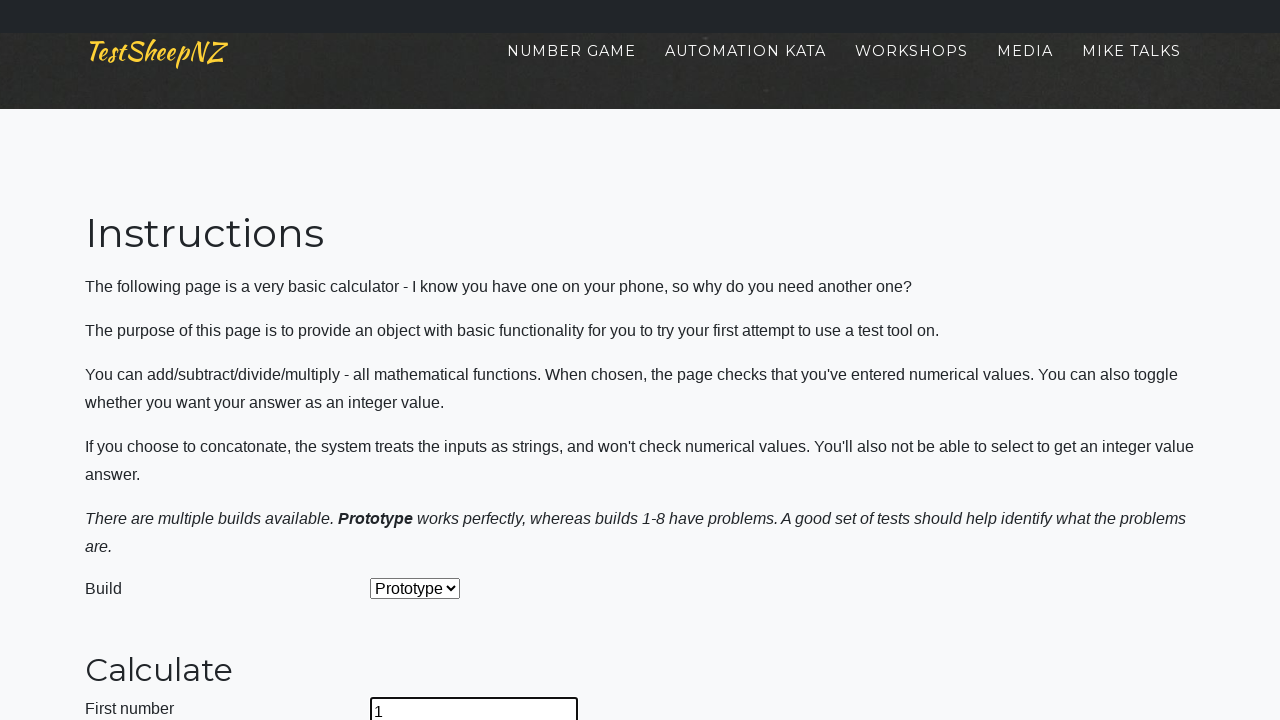

Filled second number field with '0' on #number2Field
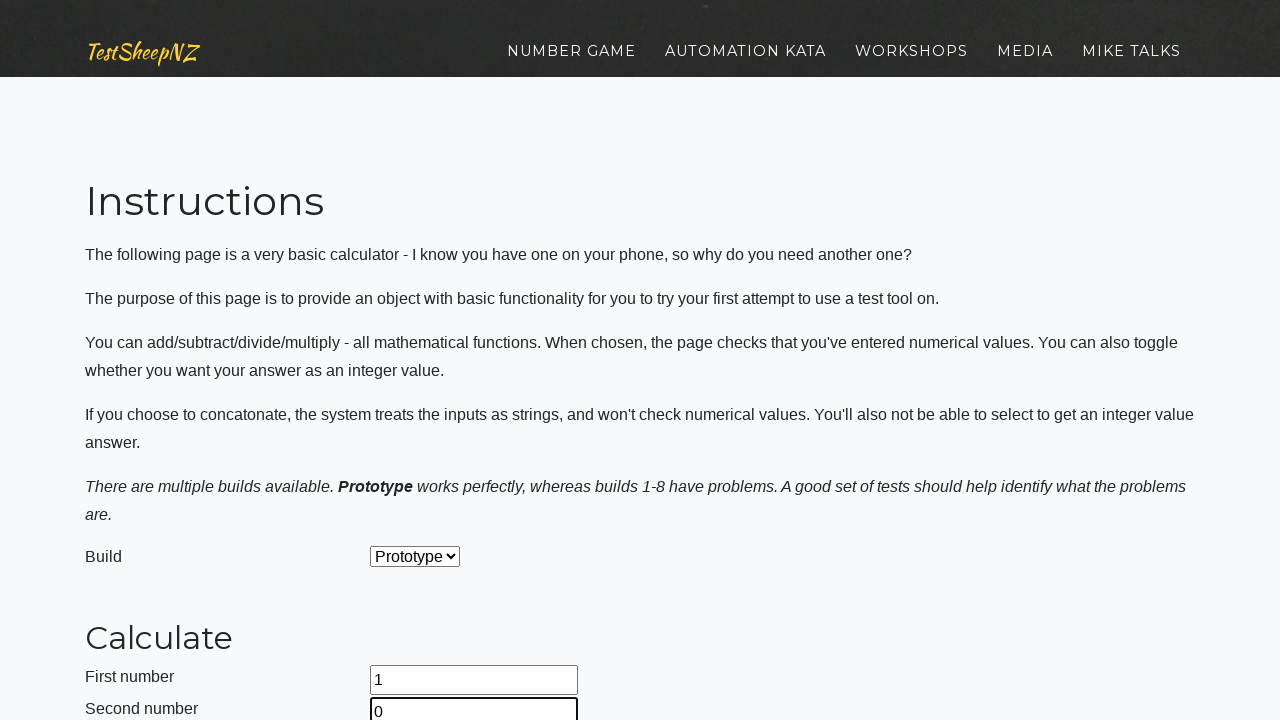

Selected 'Subtract' operation from dropdown on #selectOperationDropdown
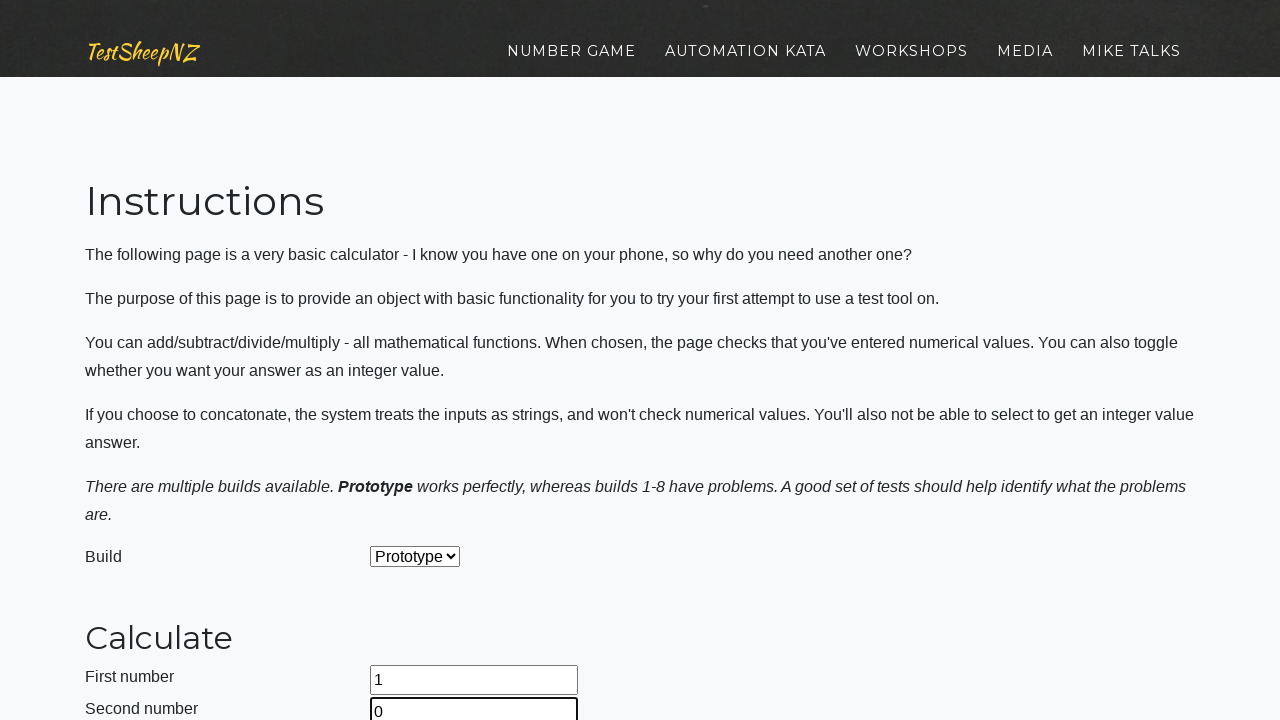

Clicked calculate button at (422, 361) on #calculateButton
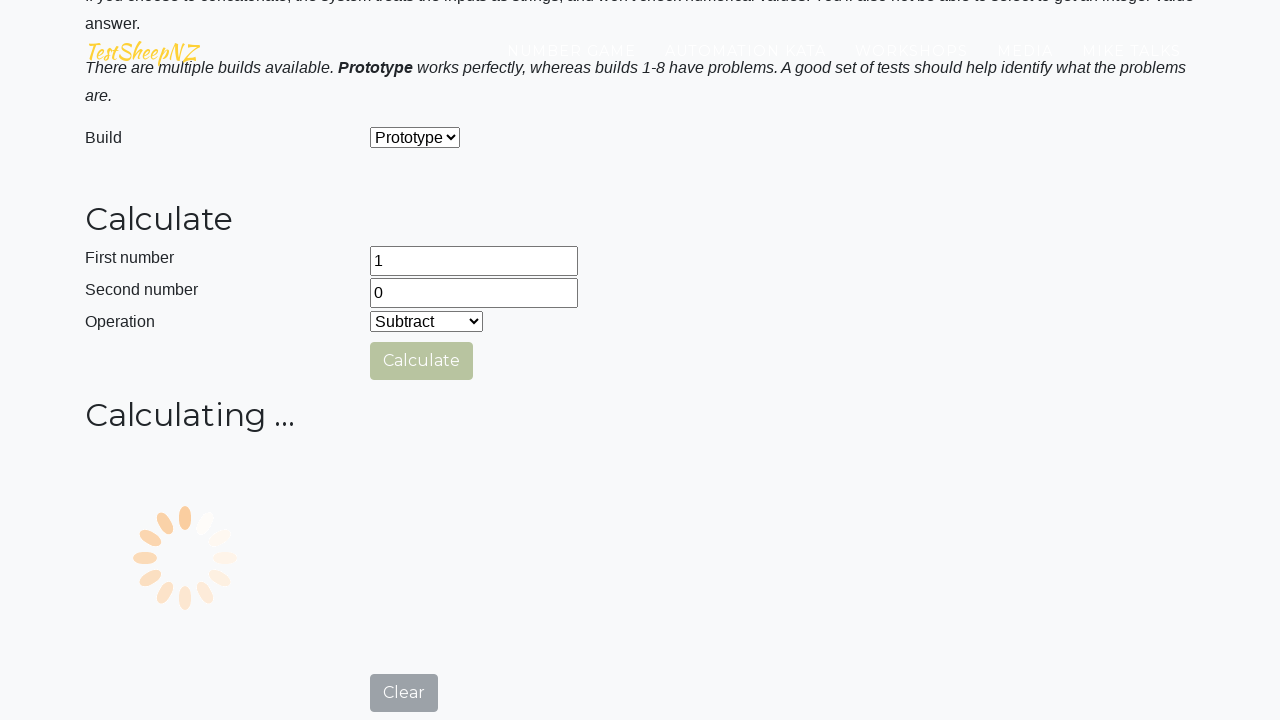

Result field loaded, calculation complete (1 - 0 = 1)
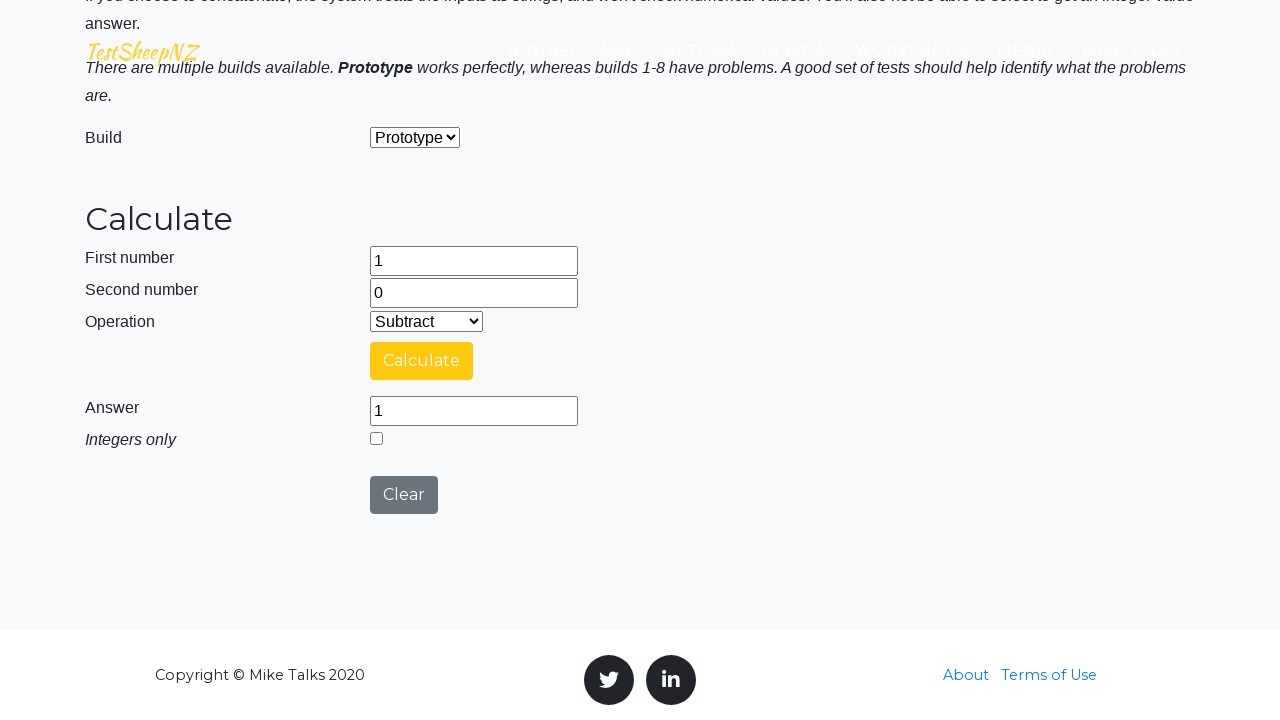

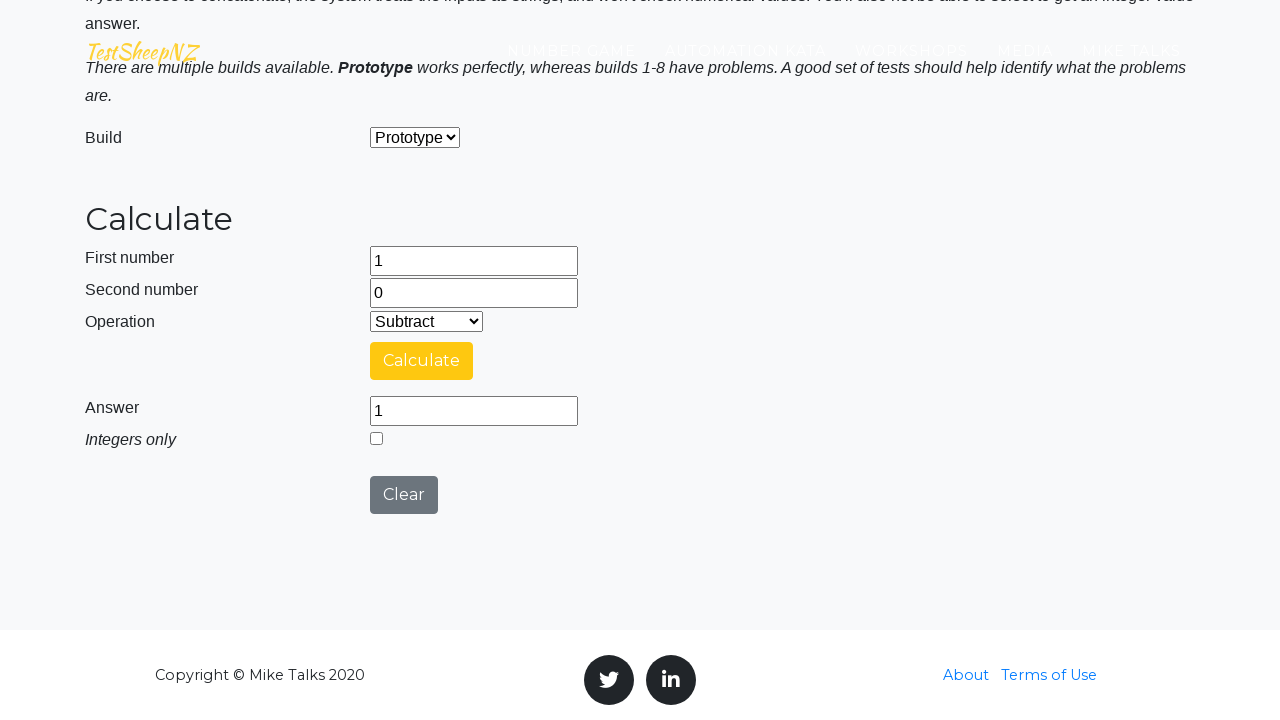